Tests creating multiple tasks, completing one, and then filtering to show only active (incomplete) tasks

Starting URL: https://demo.playwright.dev/todomvc/

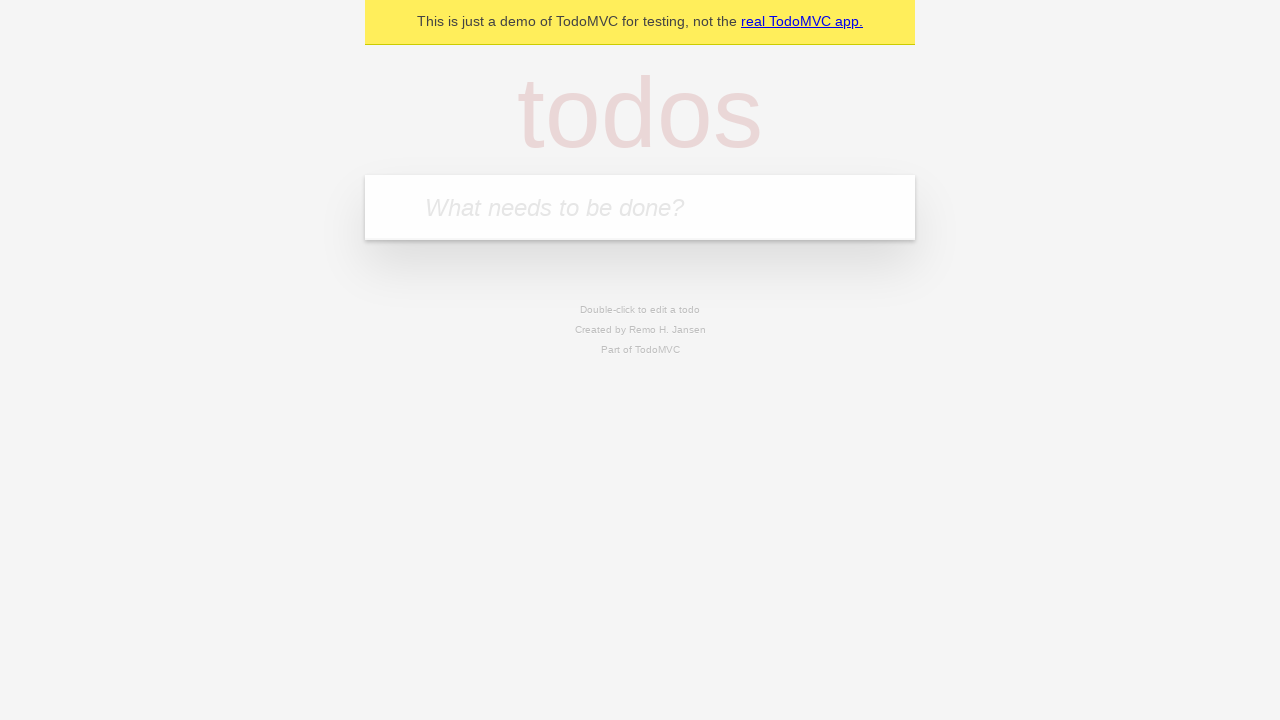

Filled new todo input with 'Mi Primer Tarea' on .new-todo
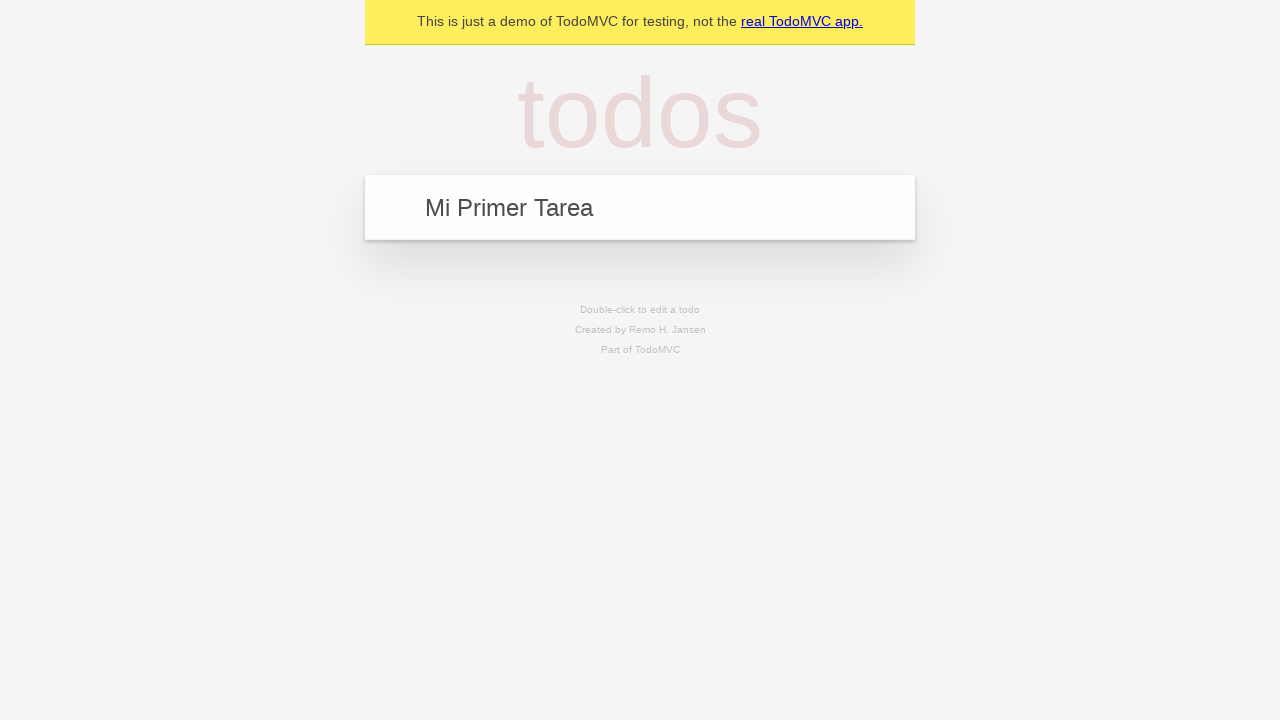

Pressed Enter to create first task on .new-todo
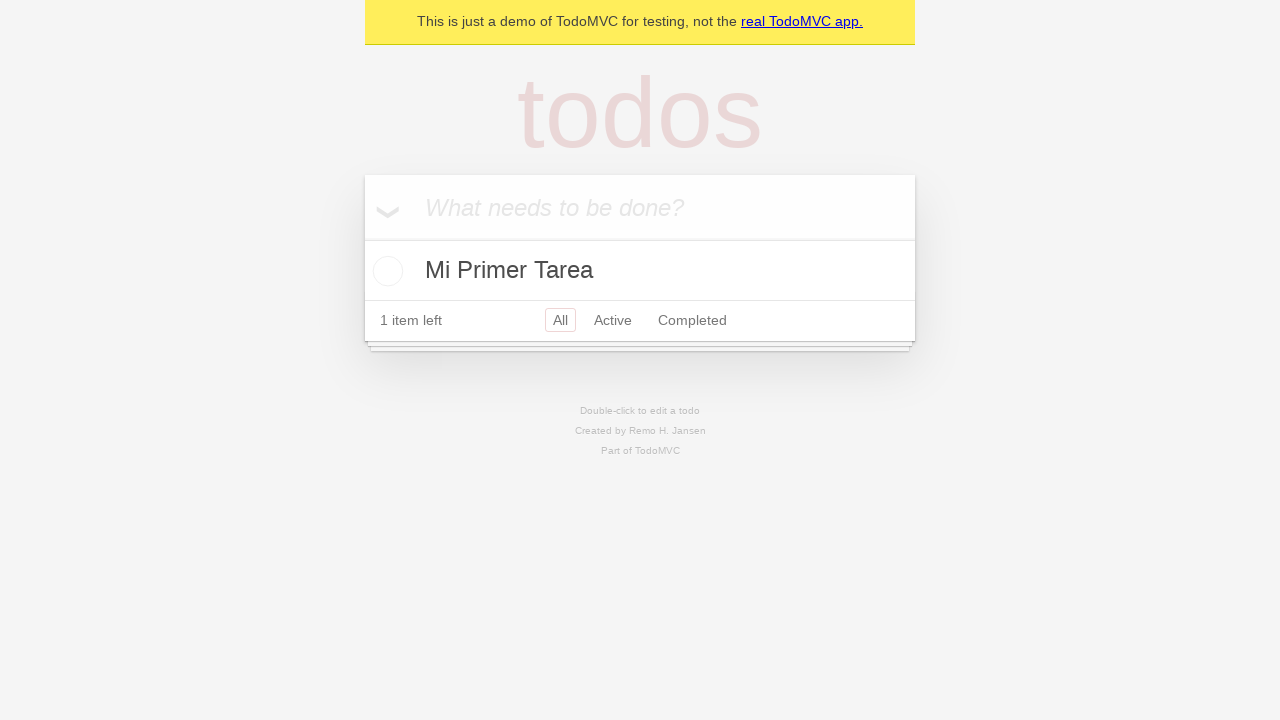

Filled new todo input with 'Mi Segunda Tarea' on .new-todo
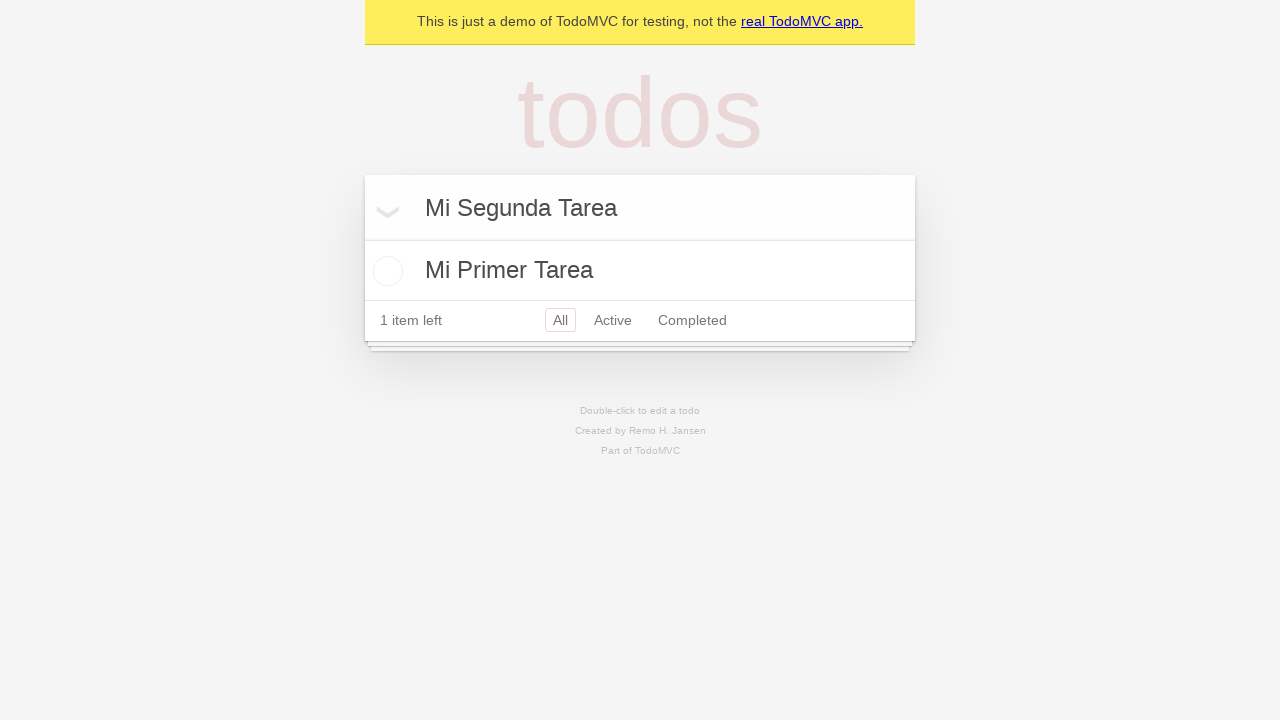

Pressed Enter to create second task on .new-todo
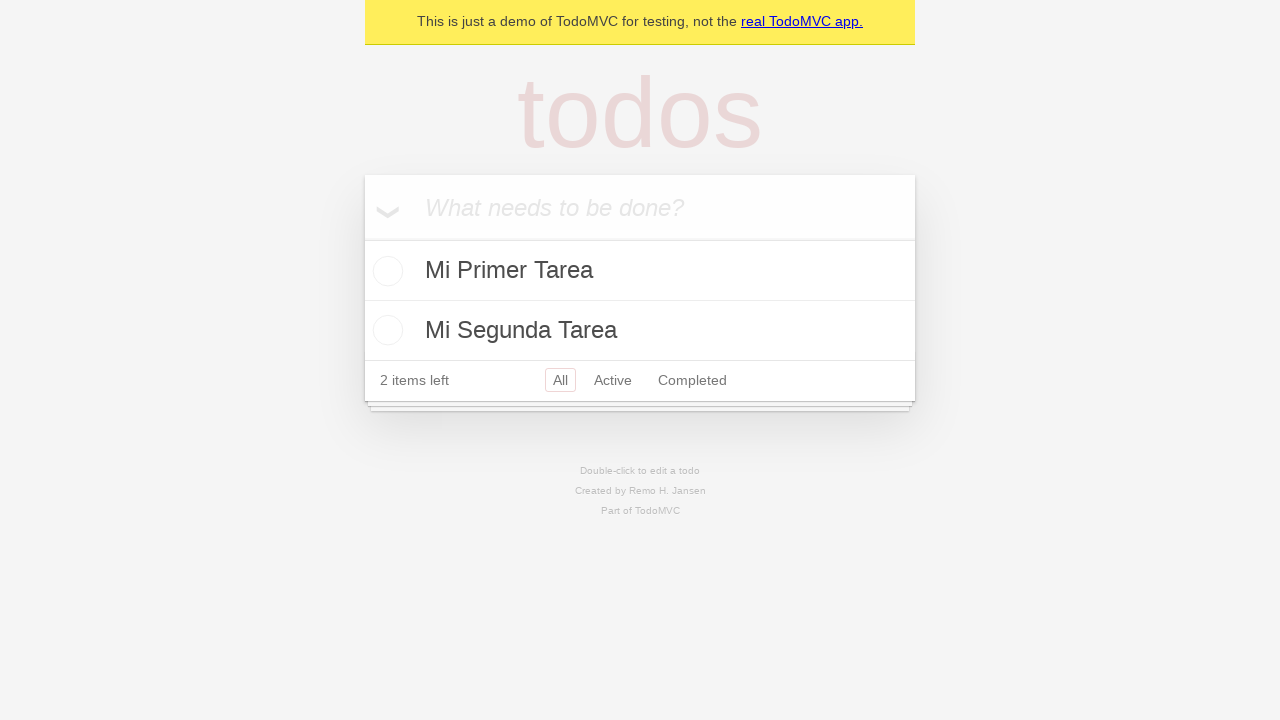

Filled new todo input with 'Mi Tercera Tarea' on .new-todo
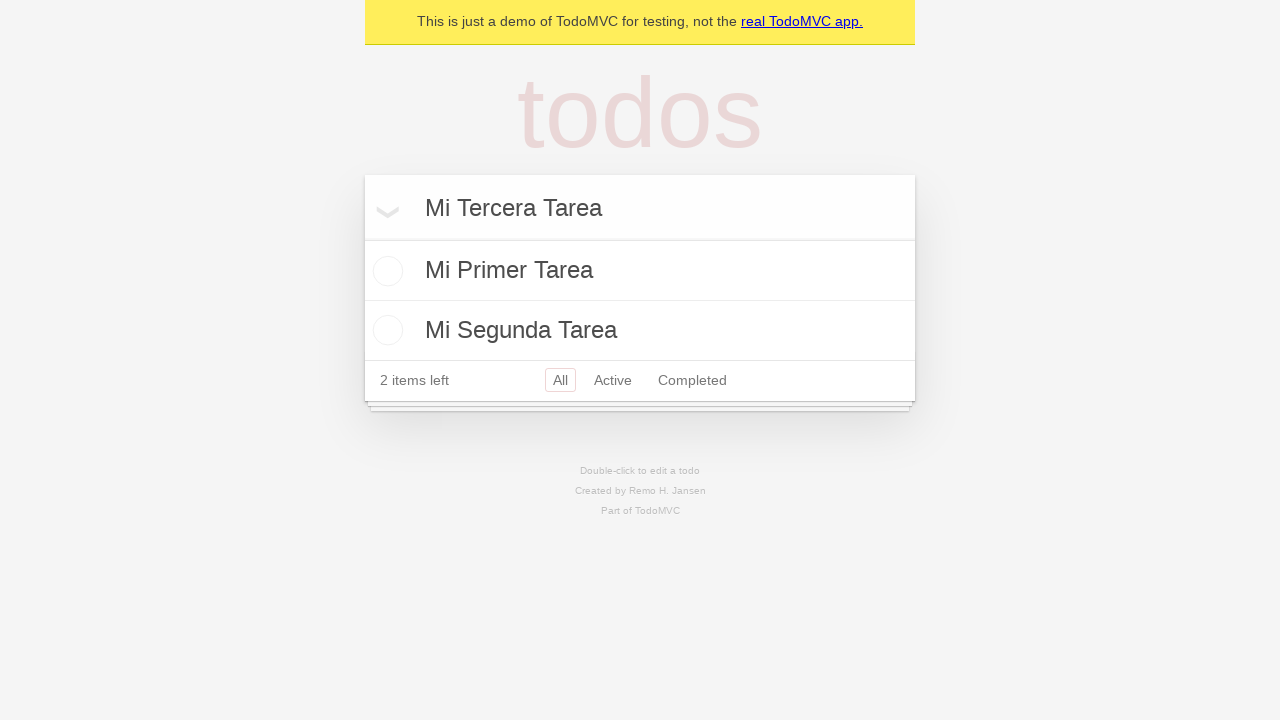

Pressed Enter to create third task on .new-todo
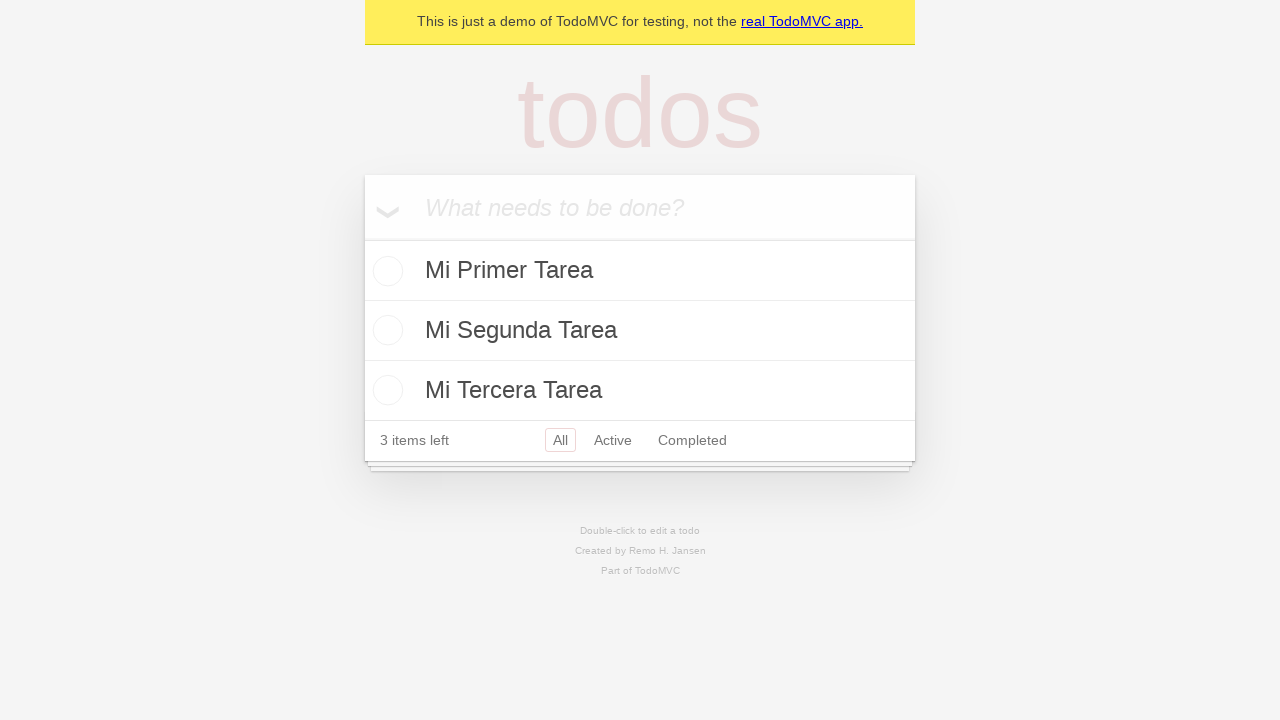

Waited for all three tasks to be visible
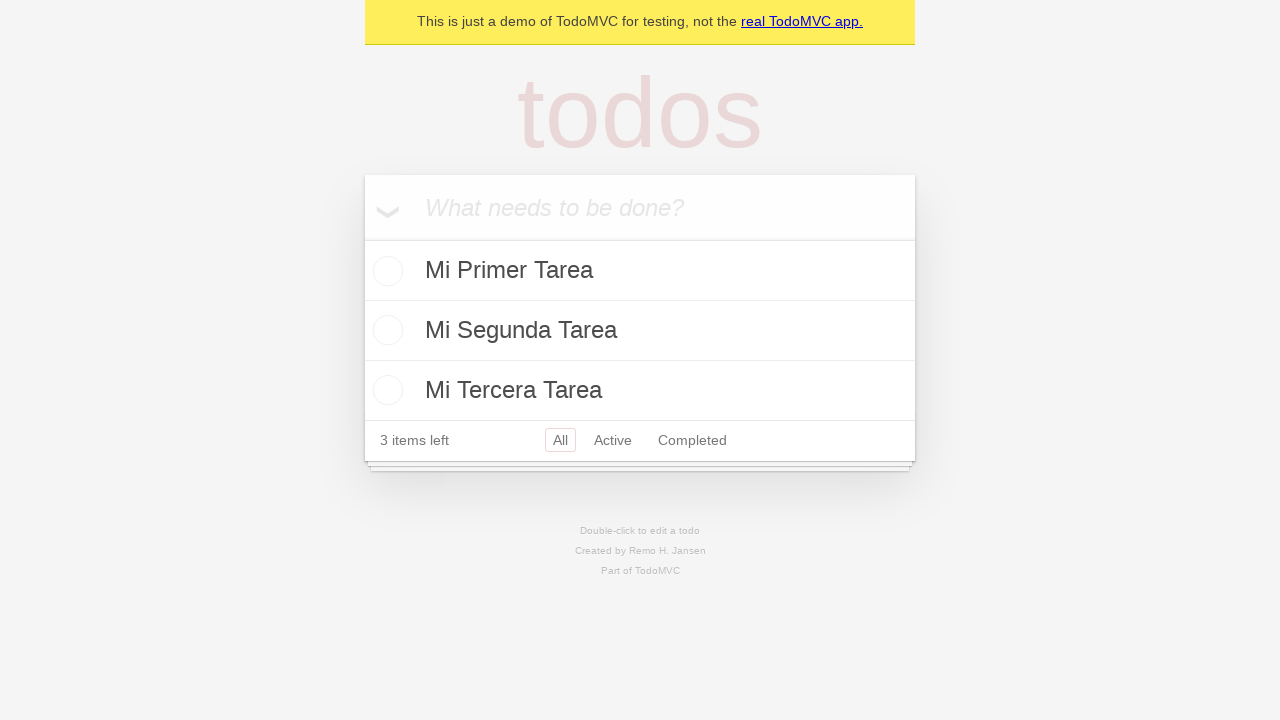

Clicked checkbox on third task to mark it complete at (385, 390) on ul.todo-list li:last-child input.toggle
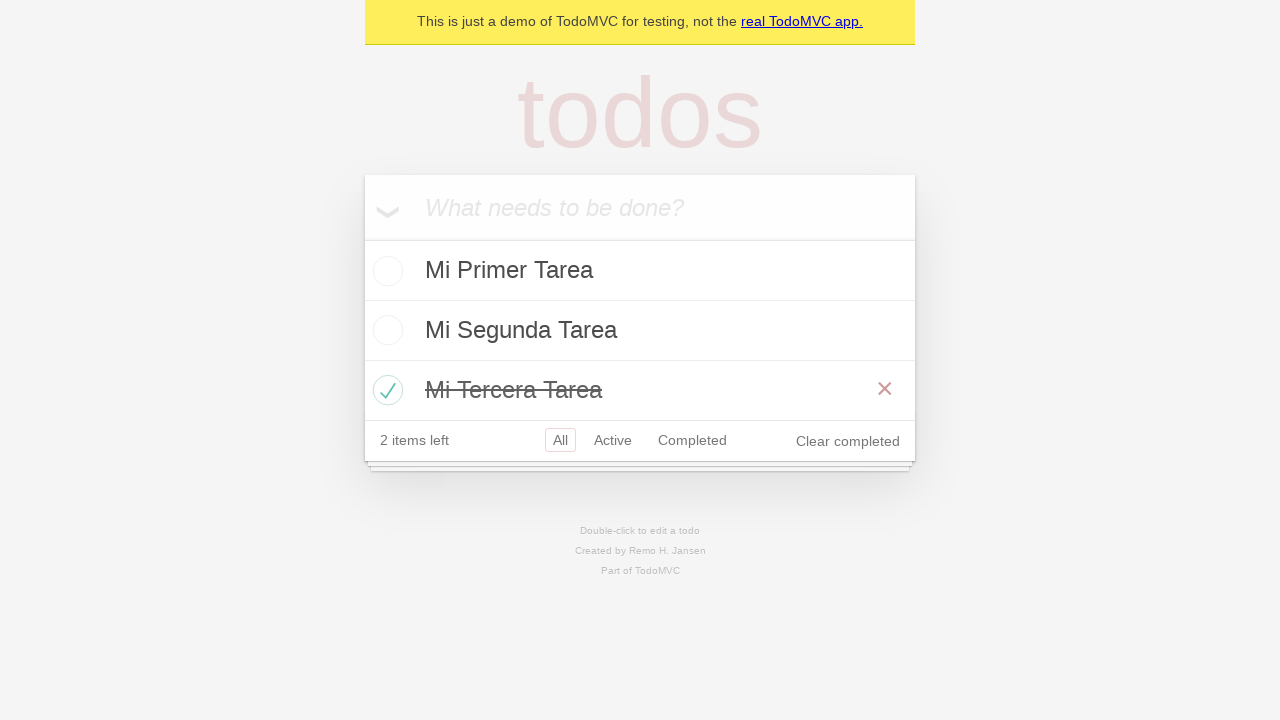

Clicked Active filter to show only incomplete tasks at (613, 440) on .filters li:nth-child(2)
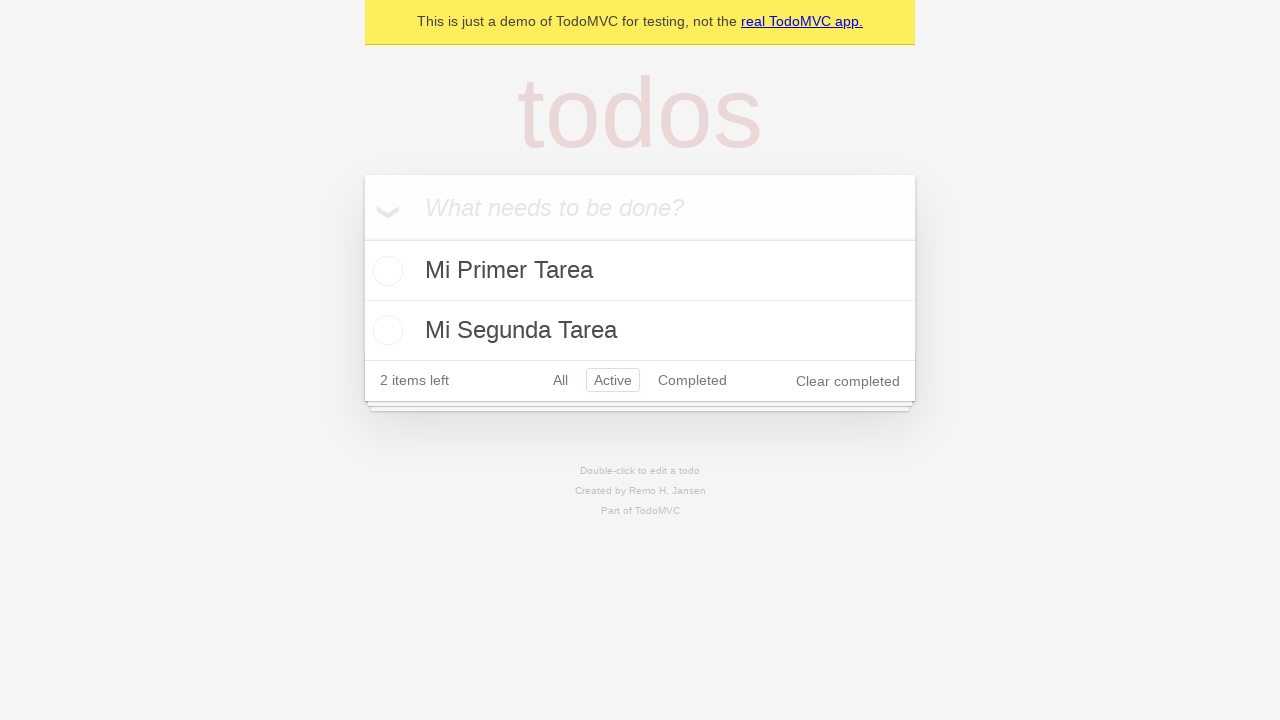

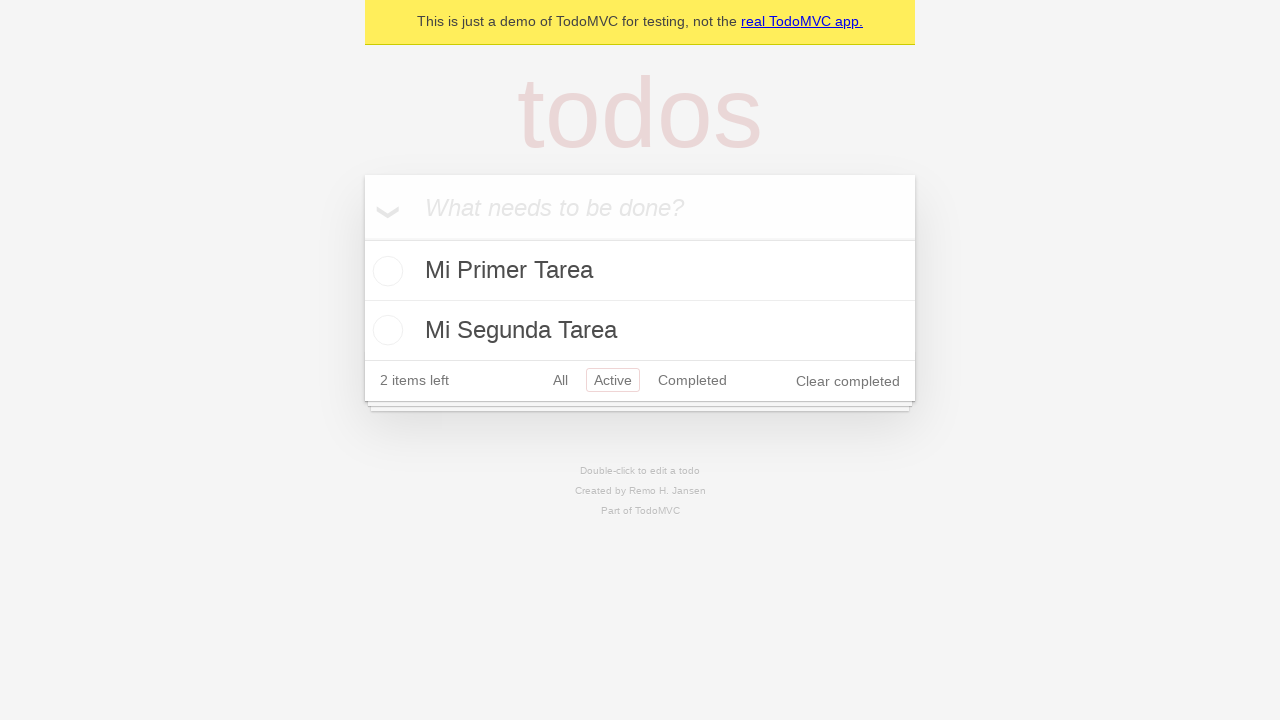